Tests disappearing elements by navigating to the page and refreshing until the element count changes

Starting URL: https://the-internet.herokuapp.com/

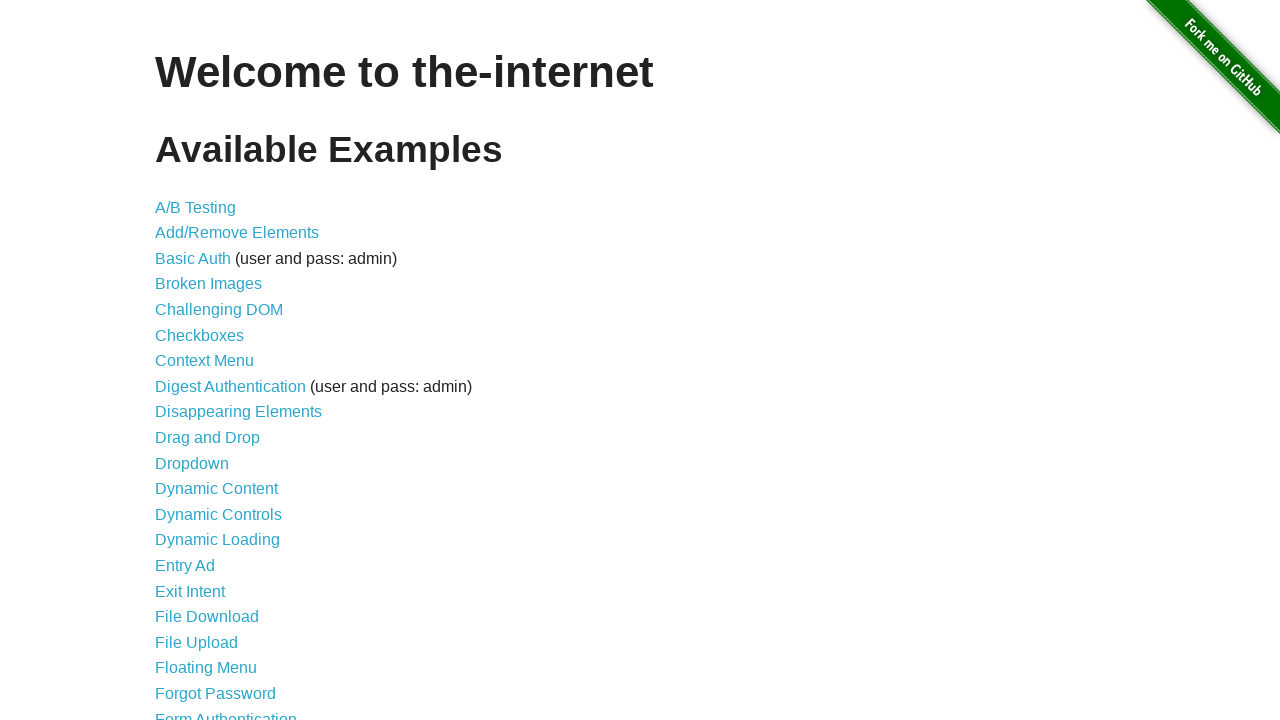

Clicked on Disappearing Elements link at (238, 412) on text=Disappearing Elements
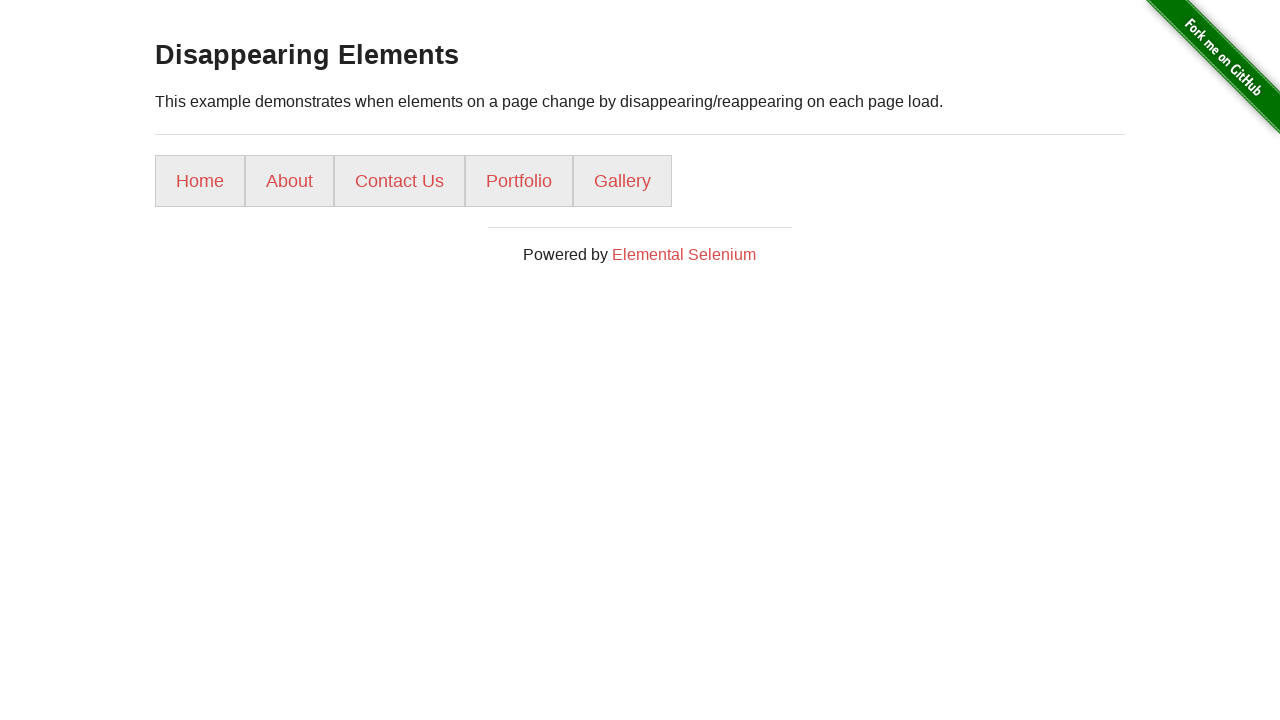

Retrieved initial element count: 5
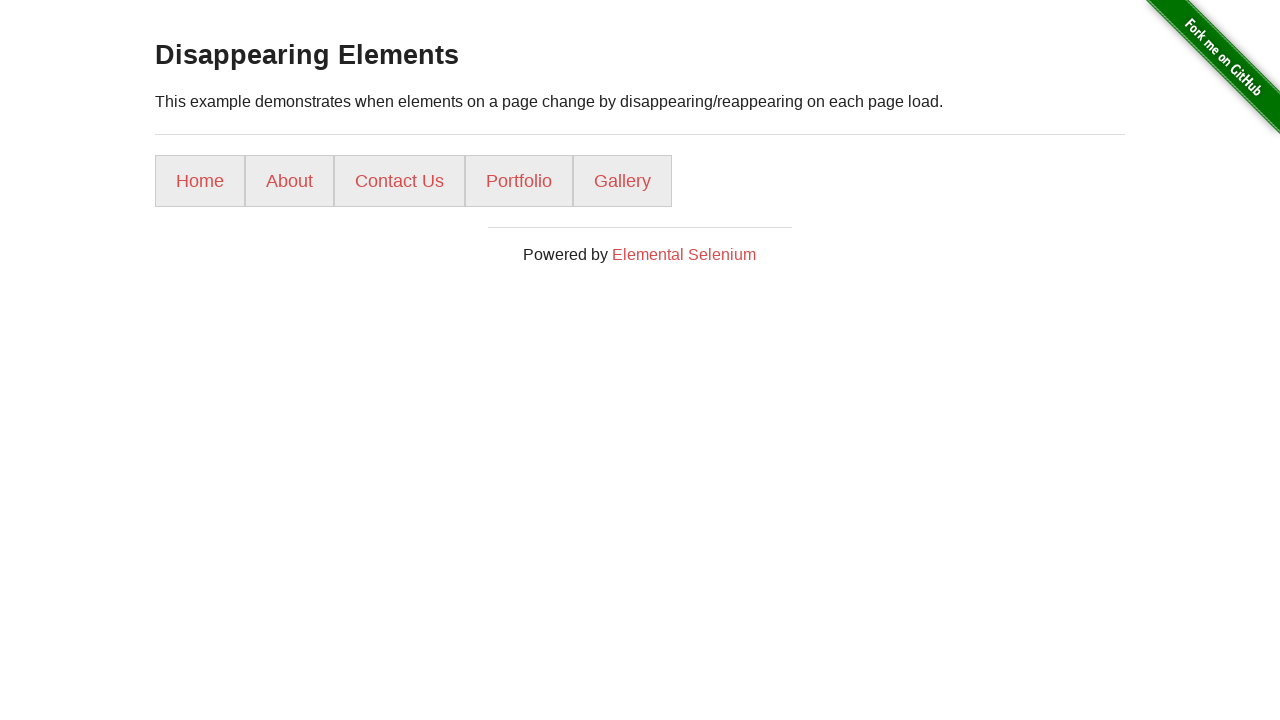

Reloaded the page
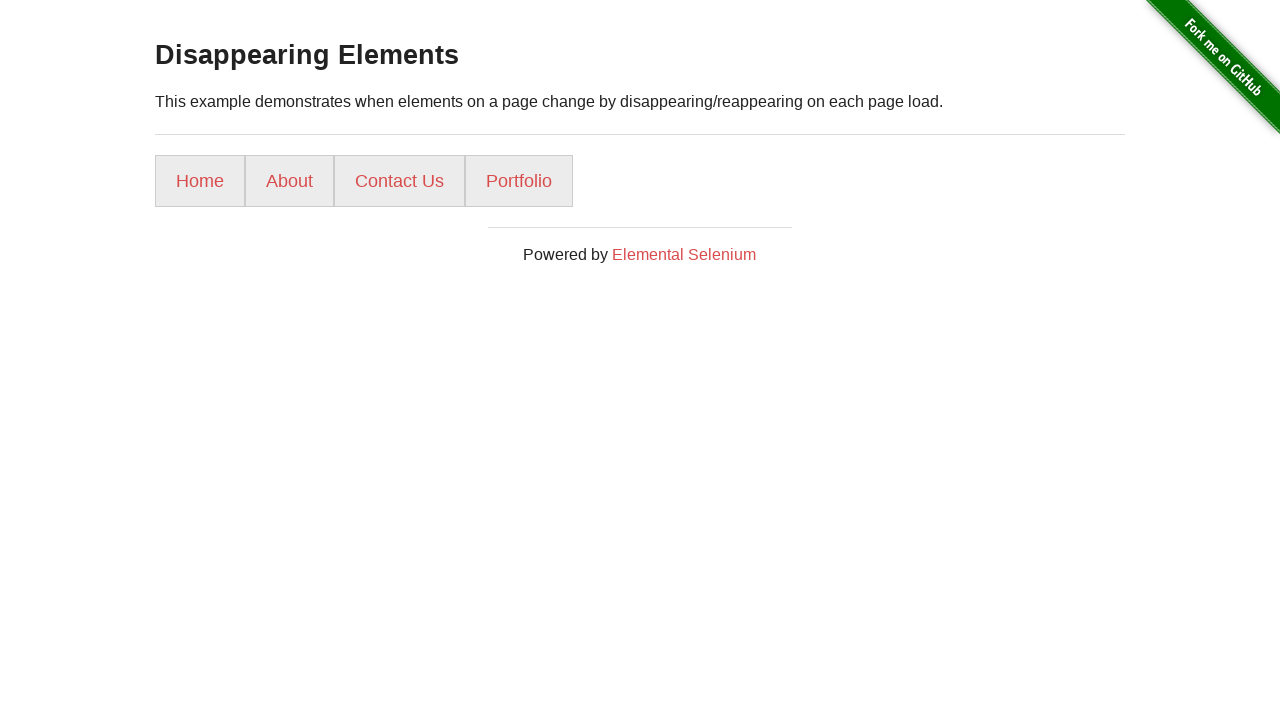

Retrieved current element count: 4
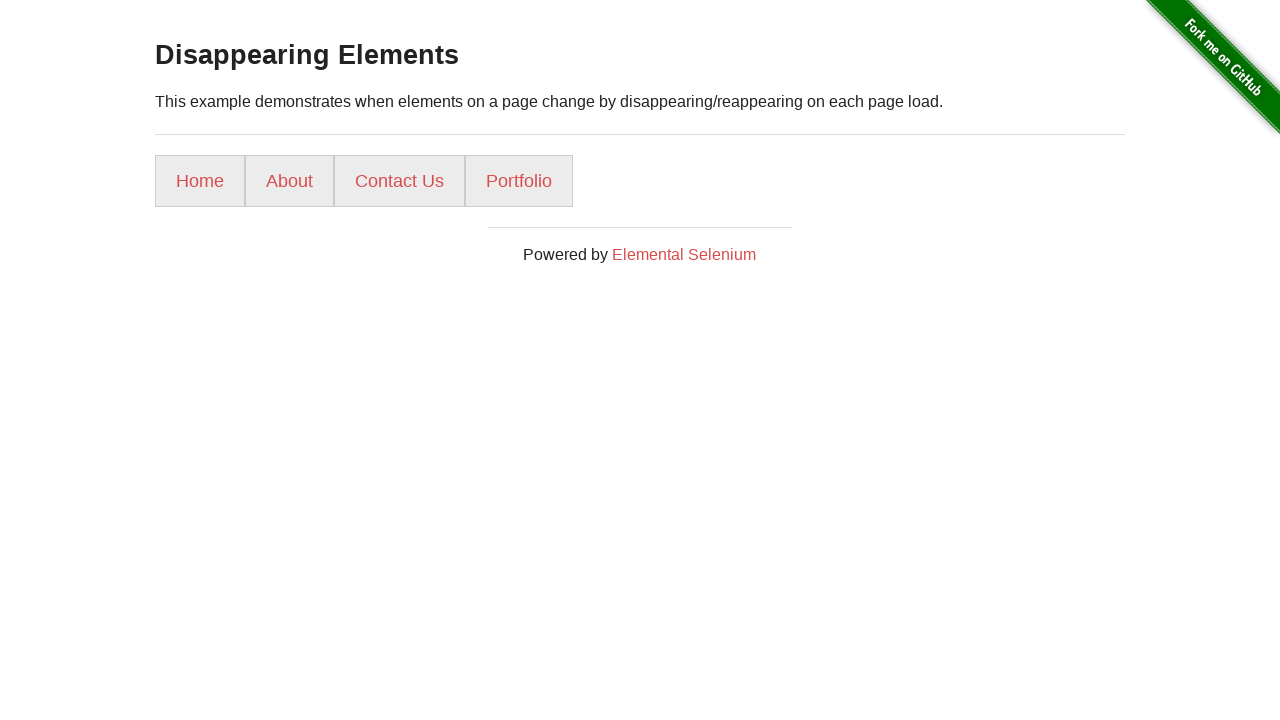

Element count changed from 5 to 4. Stopping refresh loop.
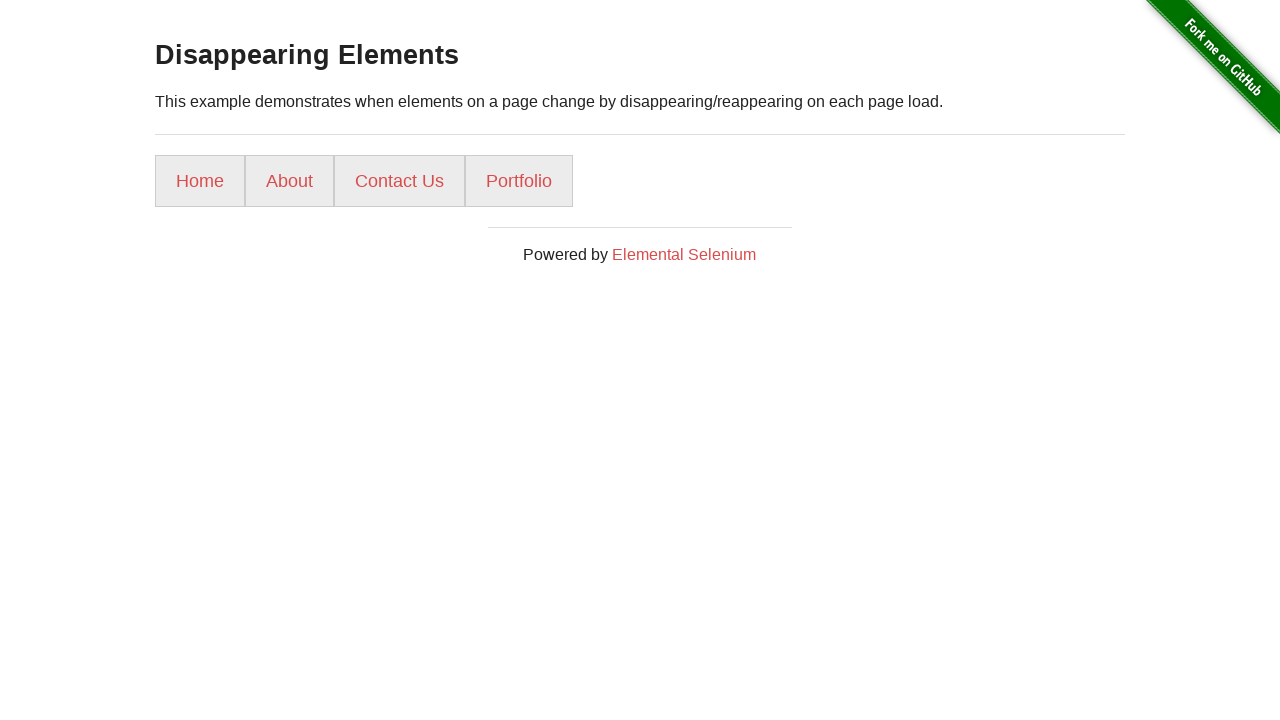

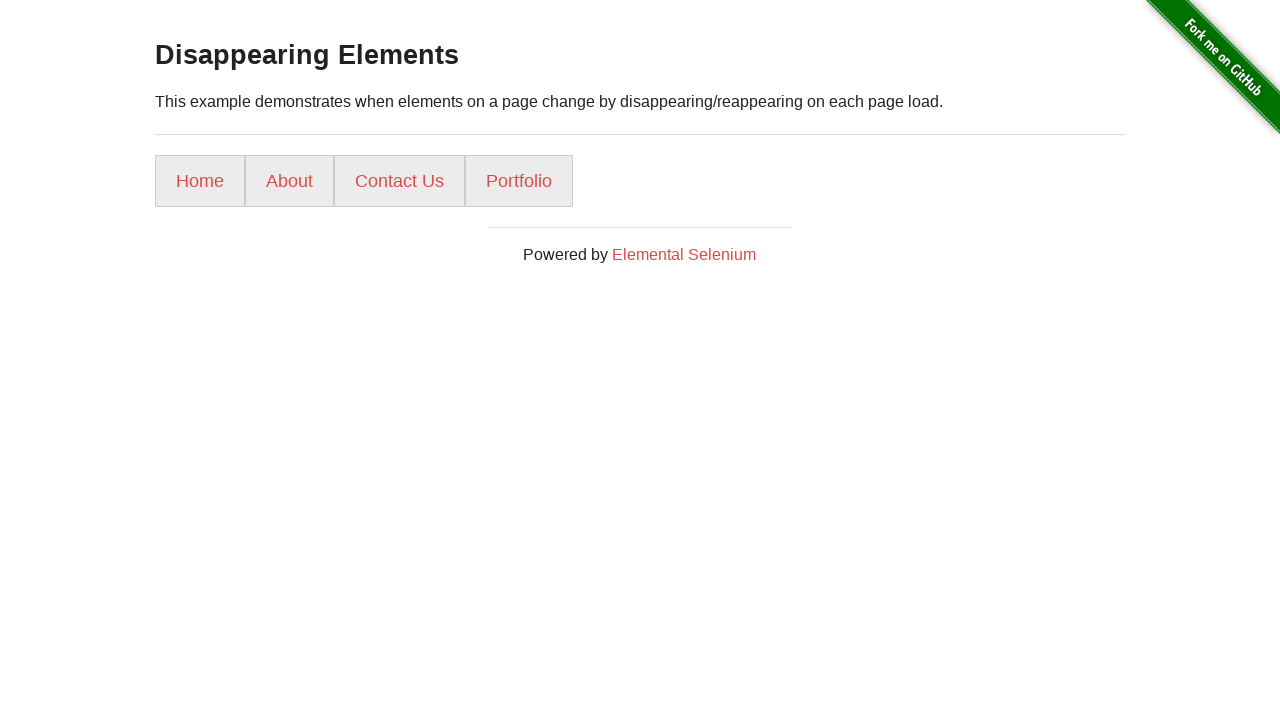